Navigates to VWO app and verifies the page title indicates it's the login page

Starting URL: https://app.vwo.com

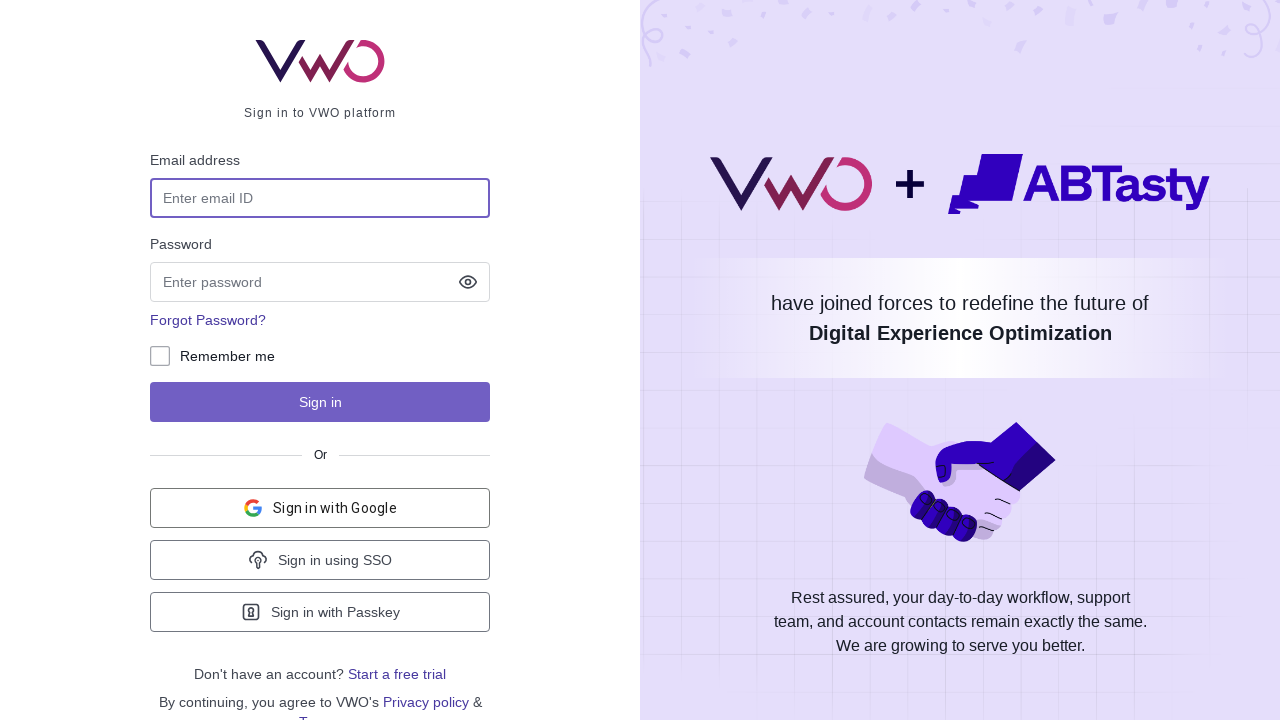

Navigated to VWO app at https://app.vwo.com
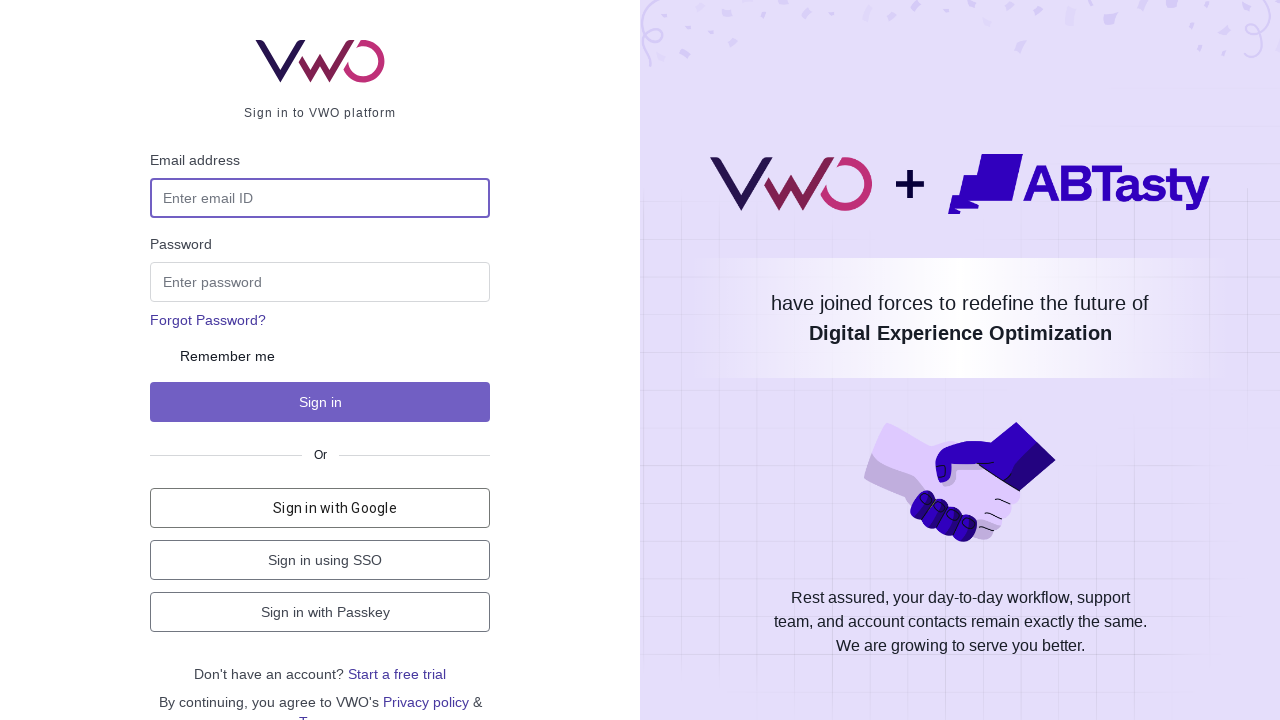

Verified page title is 'Login - VWO'
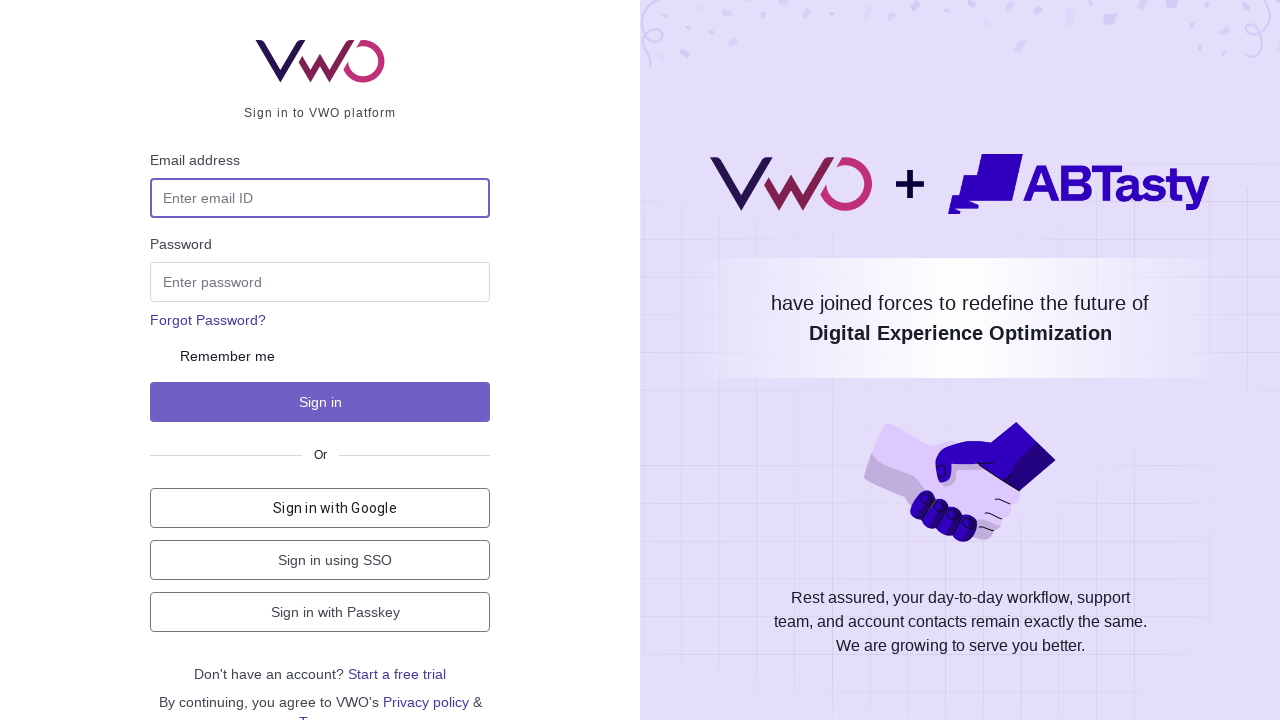

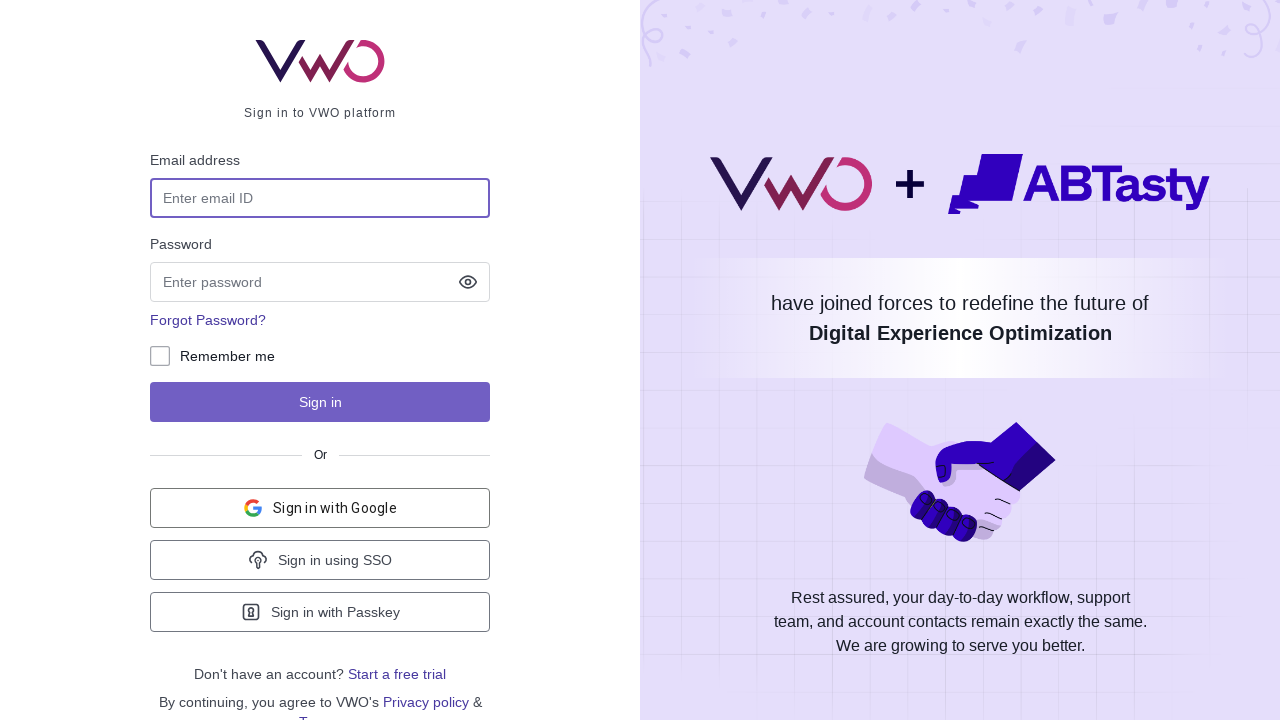